Simple test that navigates to a healthcare insight platform and maximizes the browser window

Starting URL: https://insight.forushealth.com/forus/

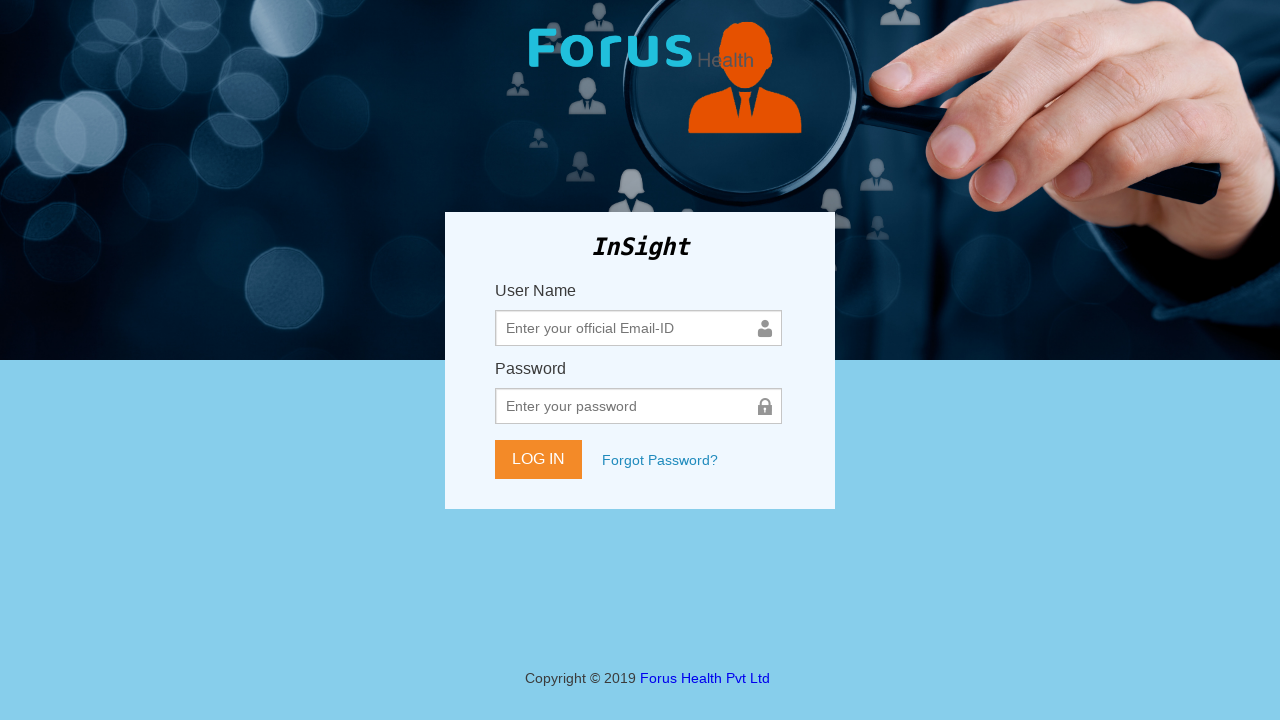

Navigated to healthcare insight platform at https://insight.forushealth.com/forus/
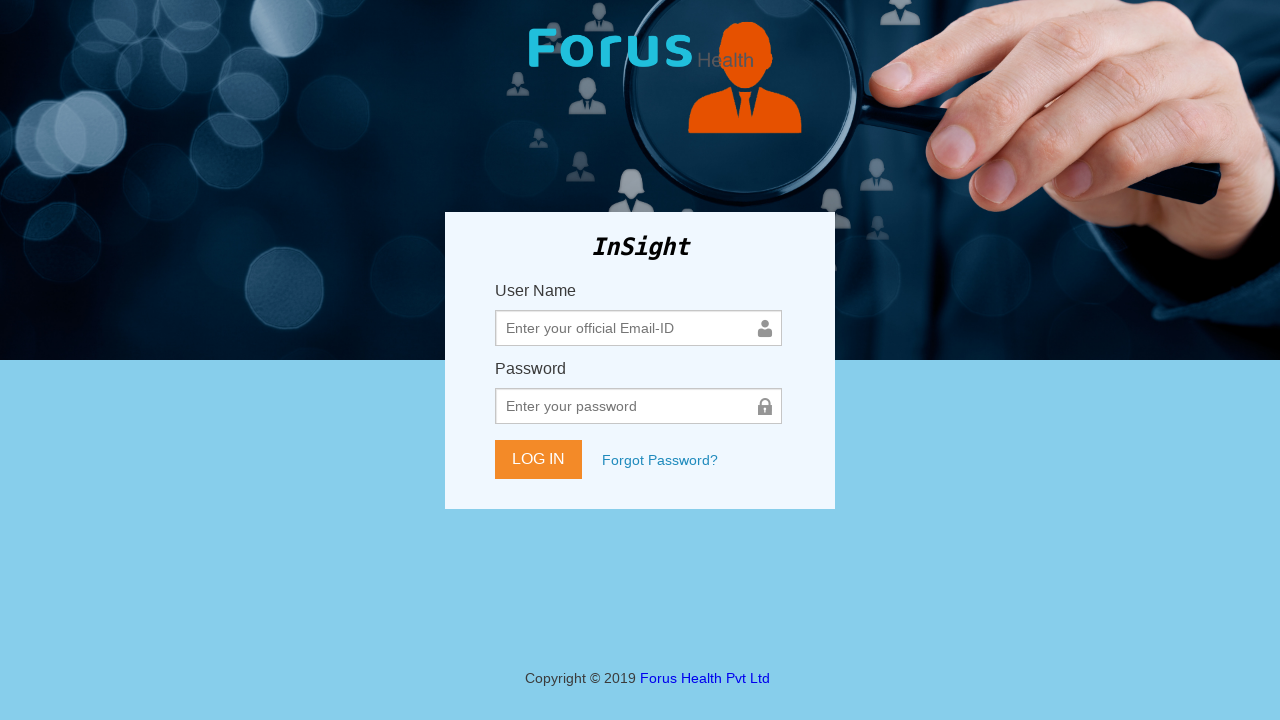

Maximized browser window to 1920x1080
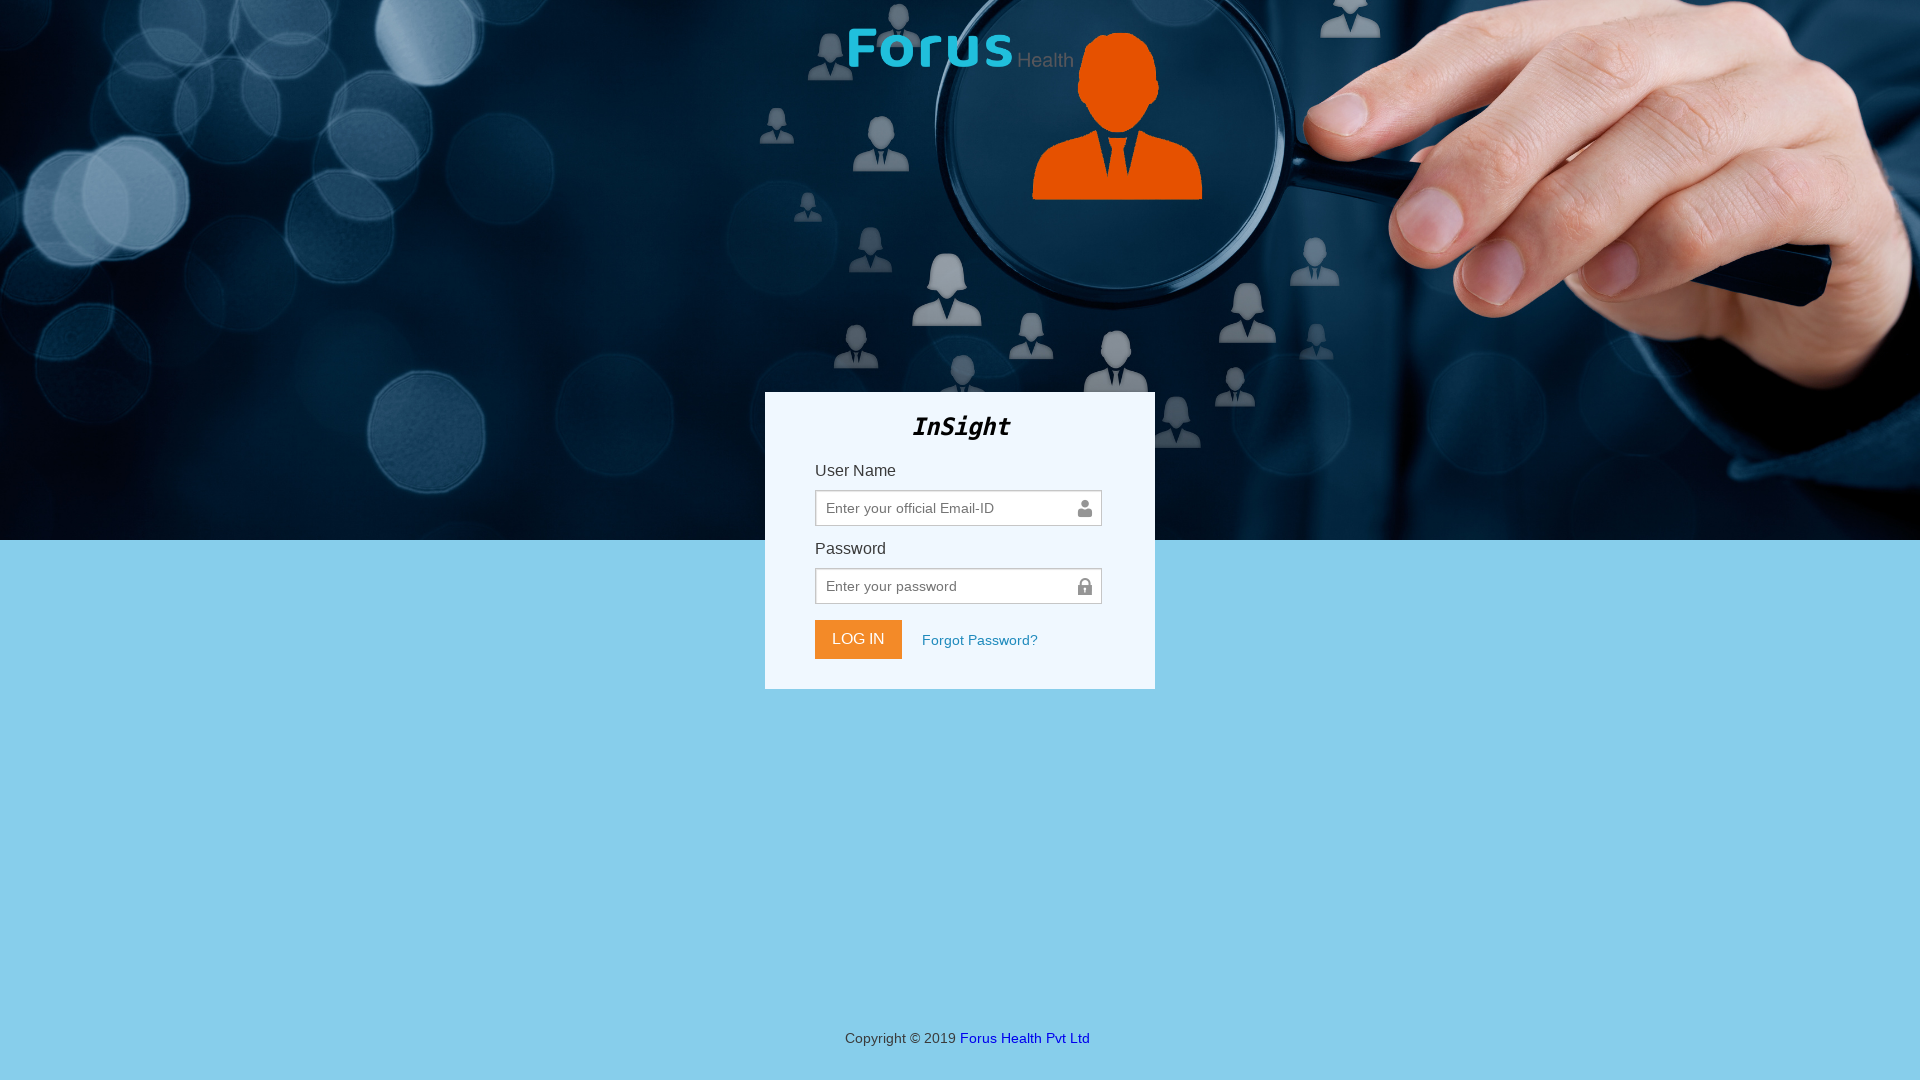

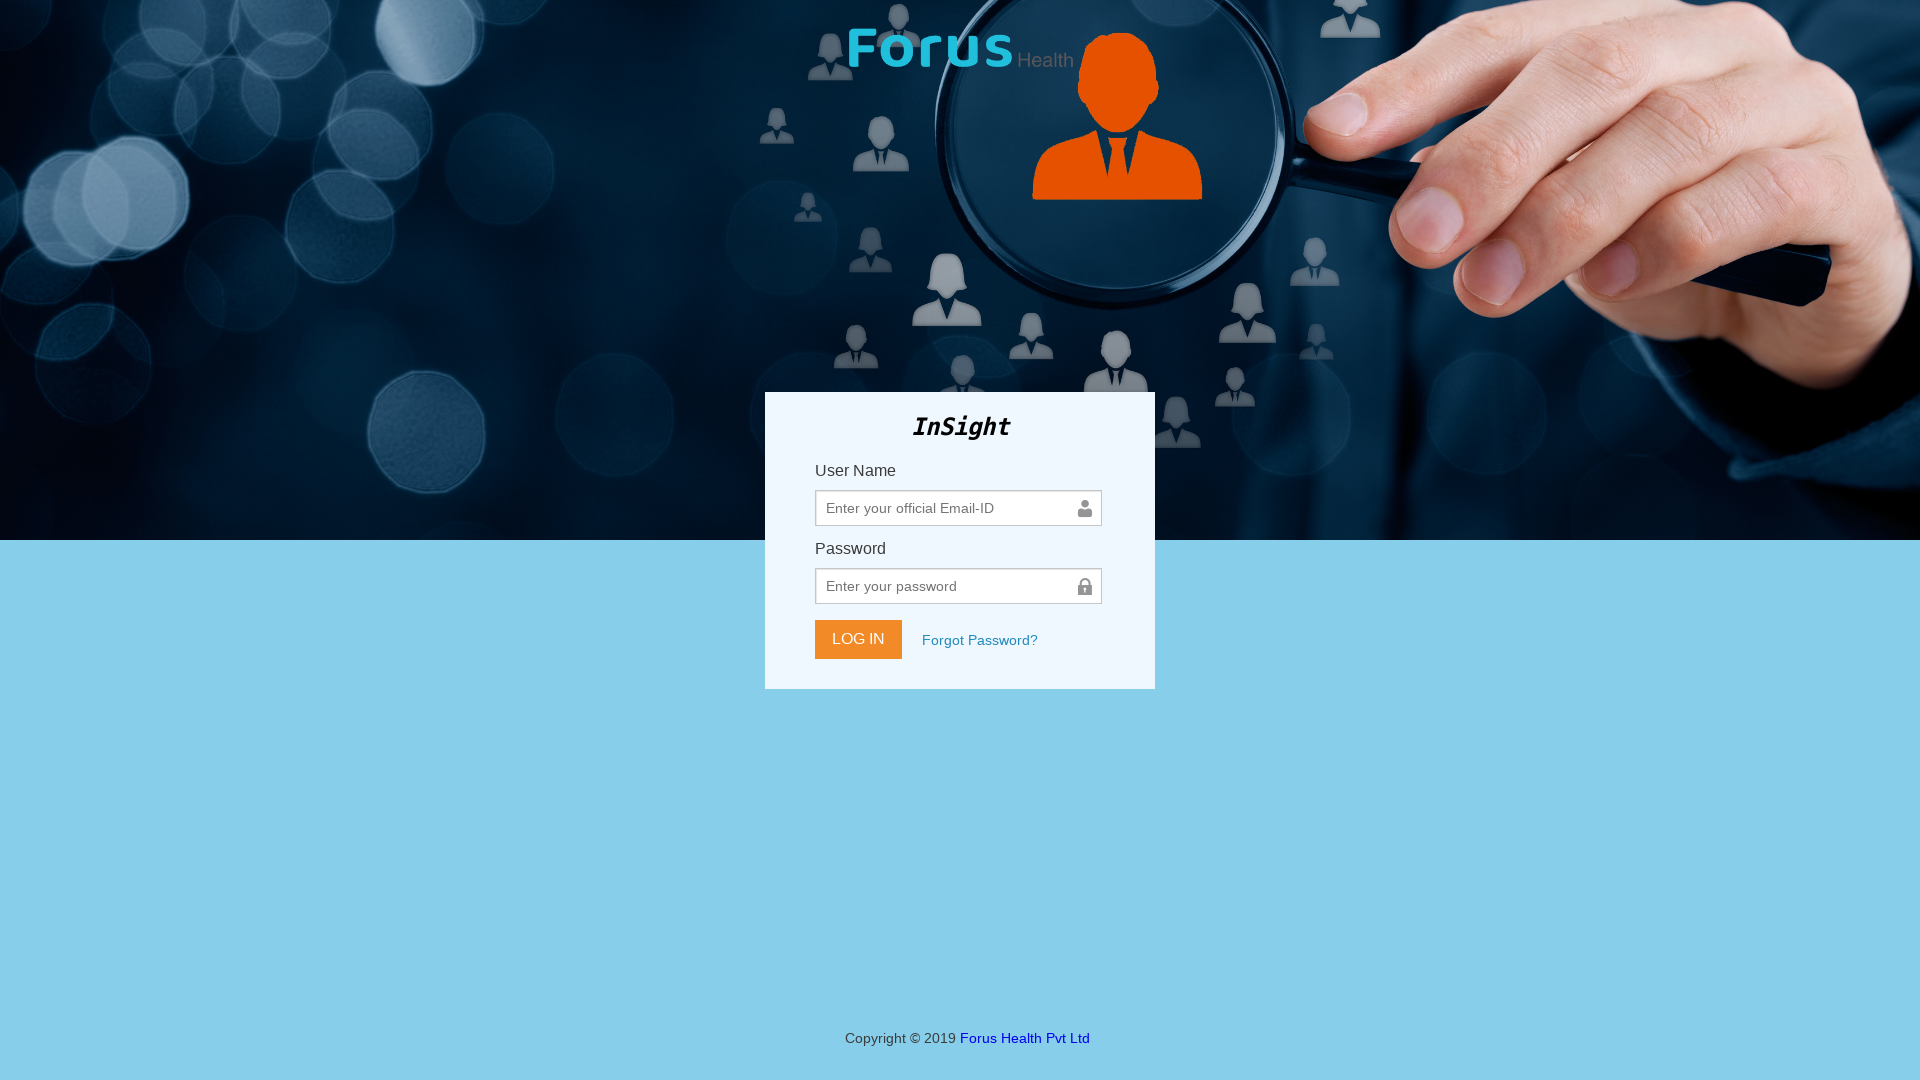